Tests clicking the REST API footer link and verifies navigation to the REST API page

Starting URL: https://rahulshettyacademy.com/AutomationPractice/

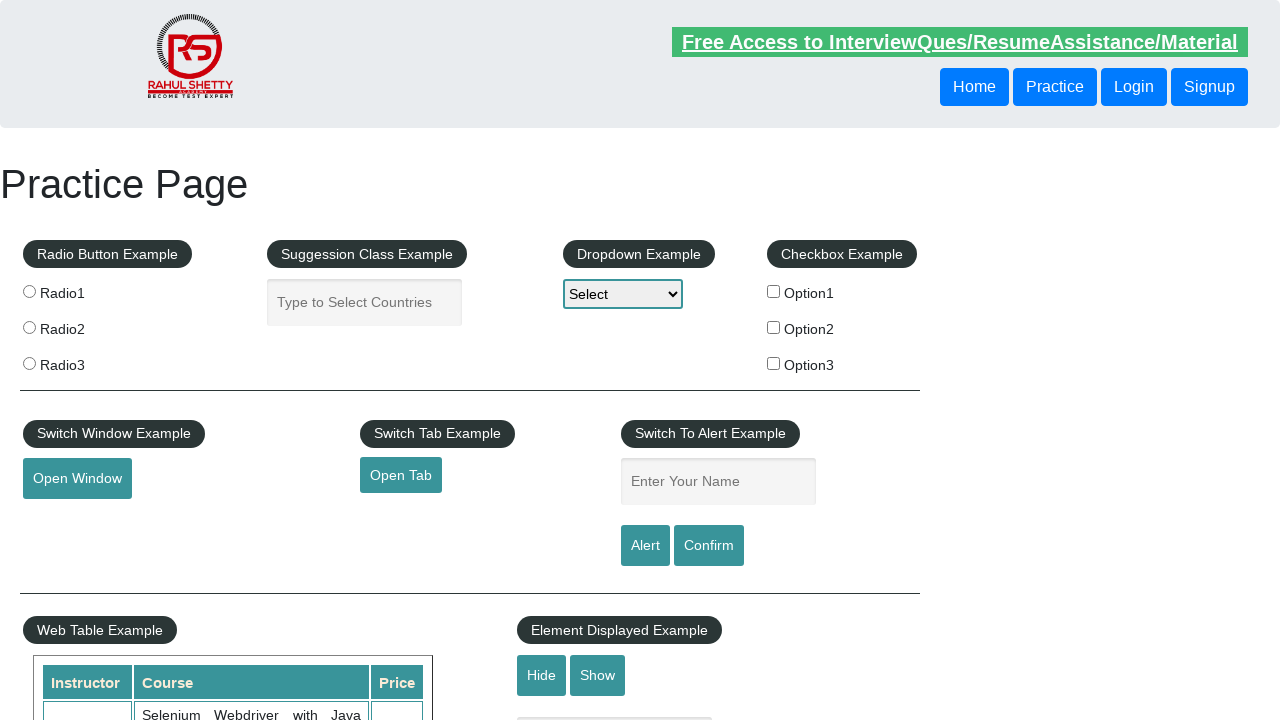

Clicked REST API link in footer at (68, 520) on a:text('REST API')
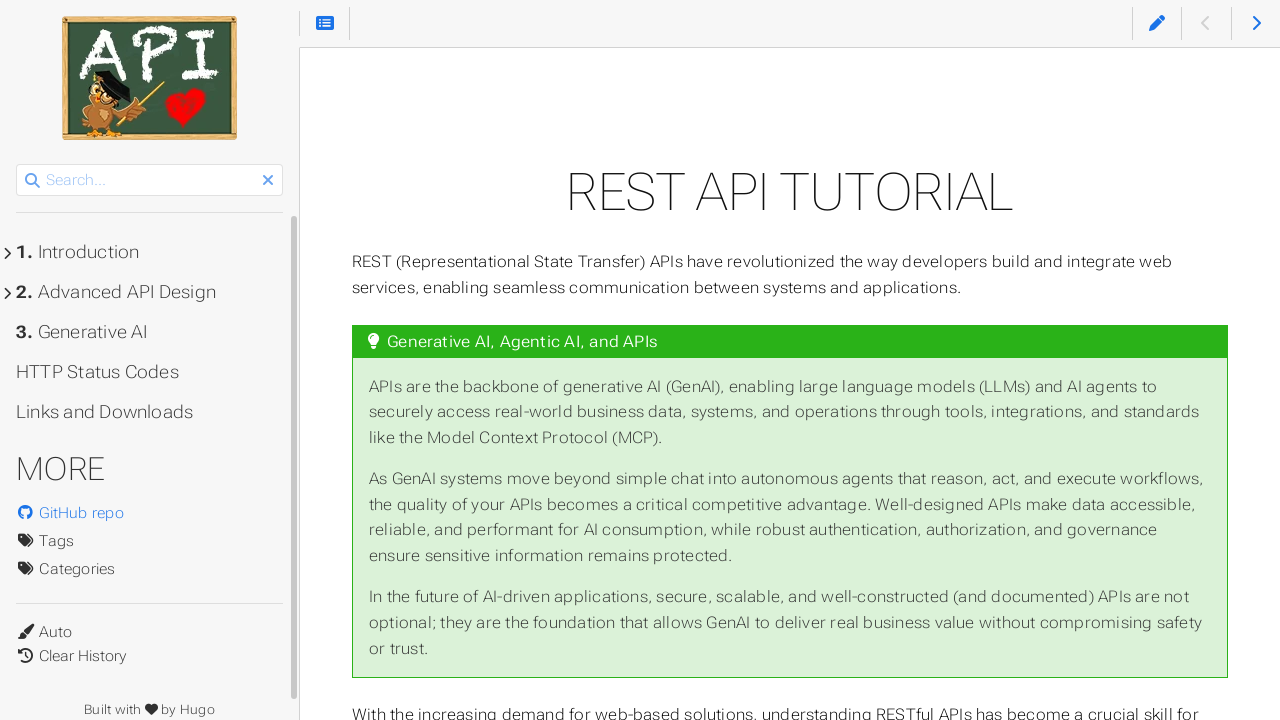

REST API page loaded and DOM content ready
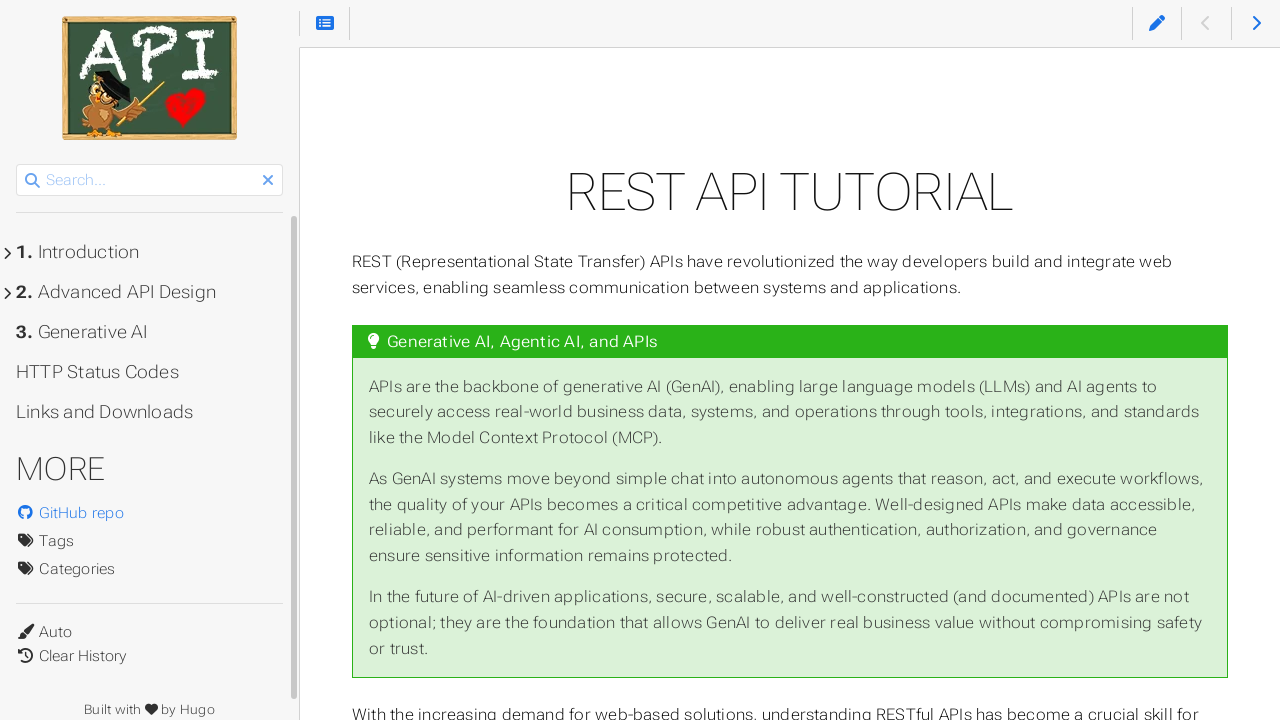

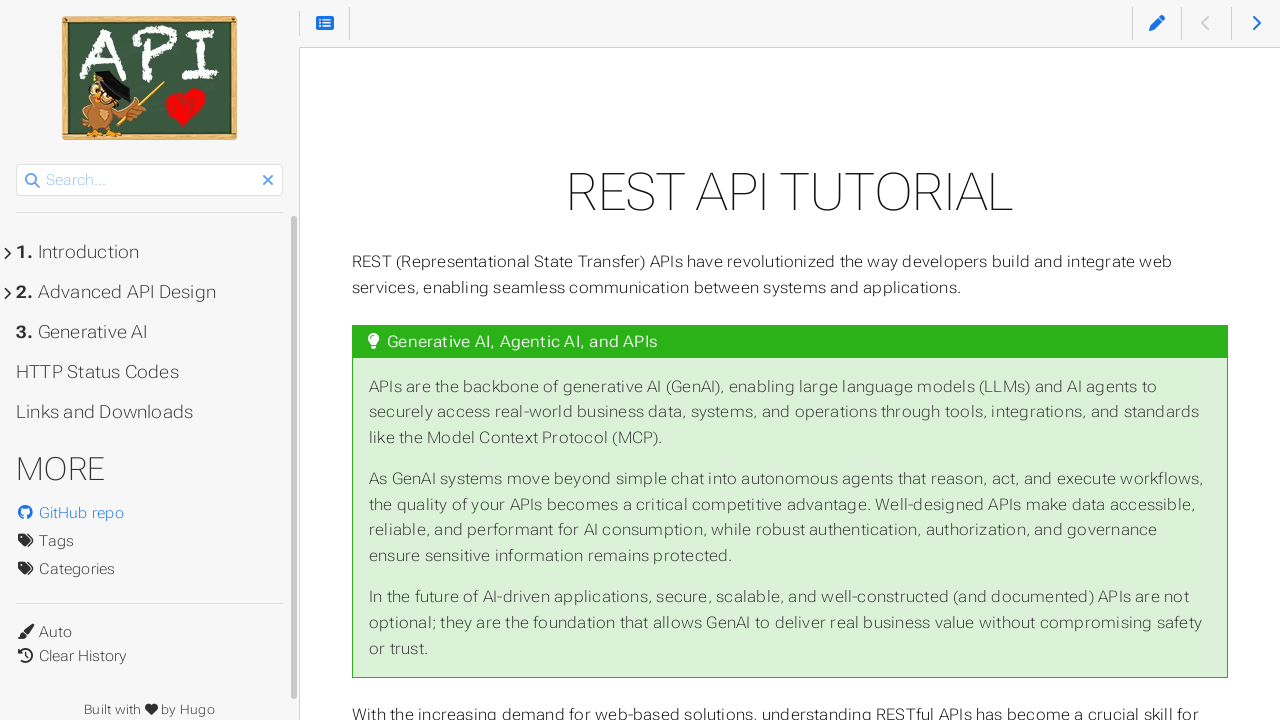